Clicks a button to enable a disabled checkbox, then clicks the checkbox and verifies it is selected

Starting URL: http://omayo.blogspot.com/

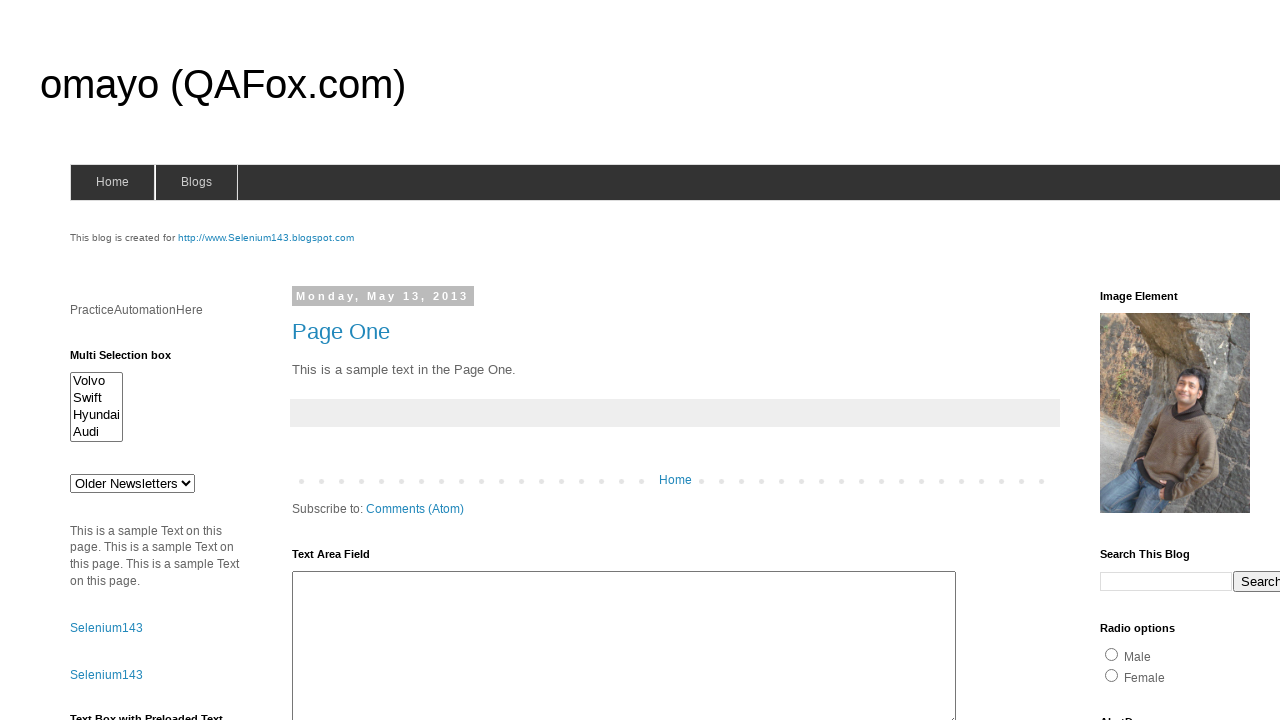

Clicked 'Check this' button to enable the disabled checkbox at (109, 528) on xpath=//div[@class='widget-content']/button[text() = 'Check this']
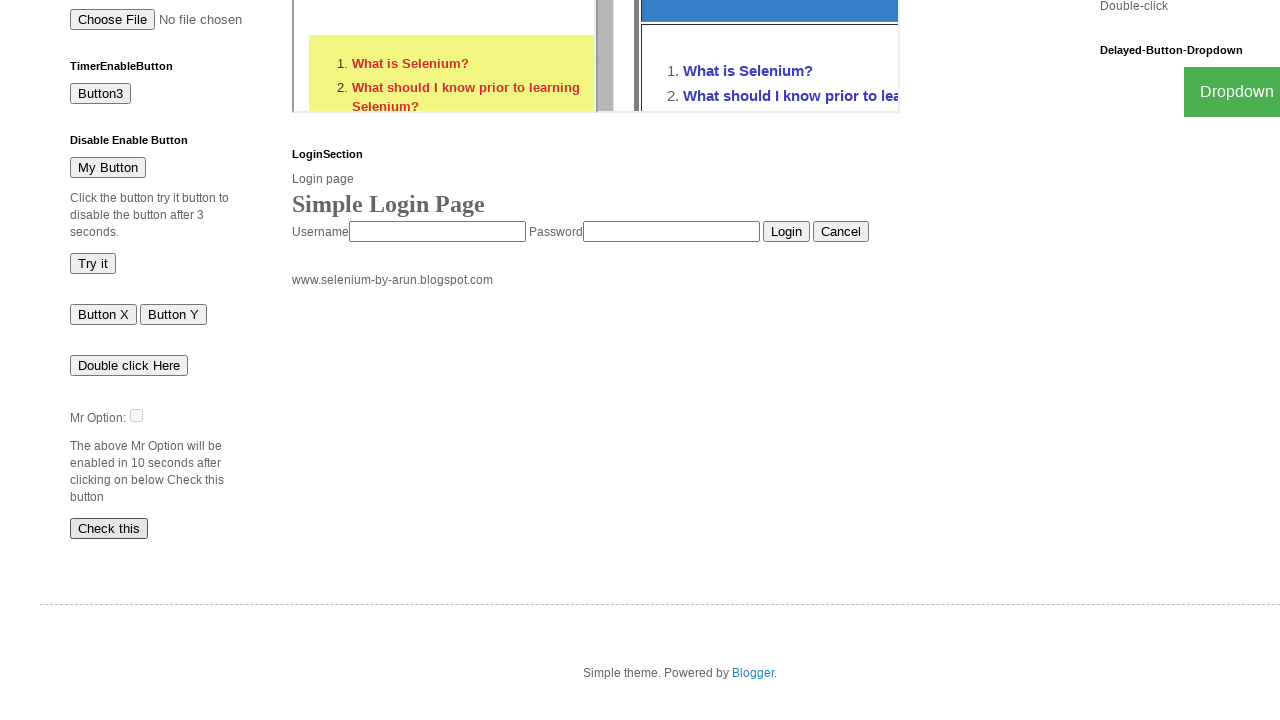

Located the checkbox element with id 'dte'
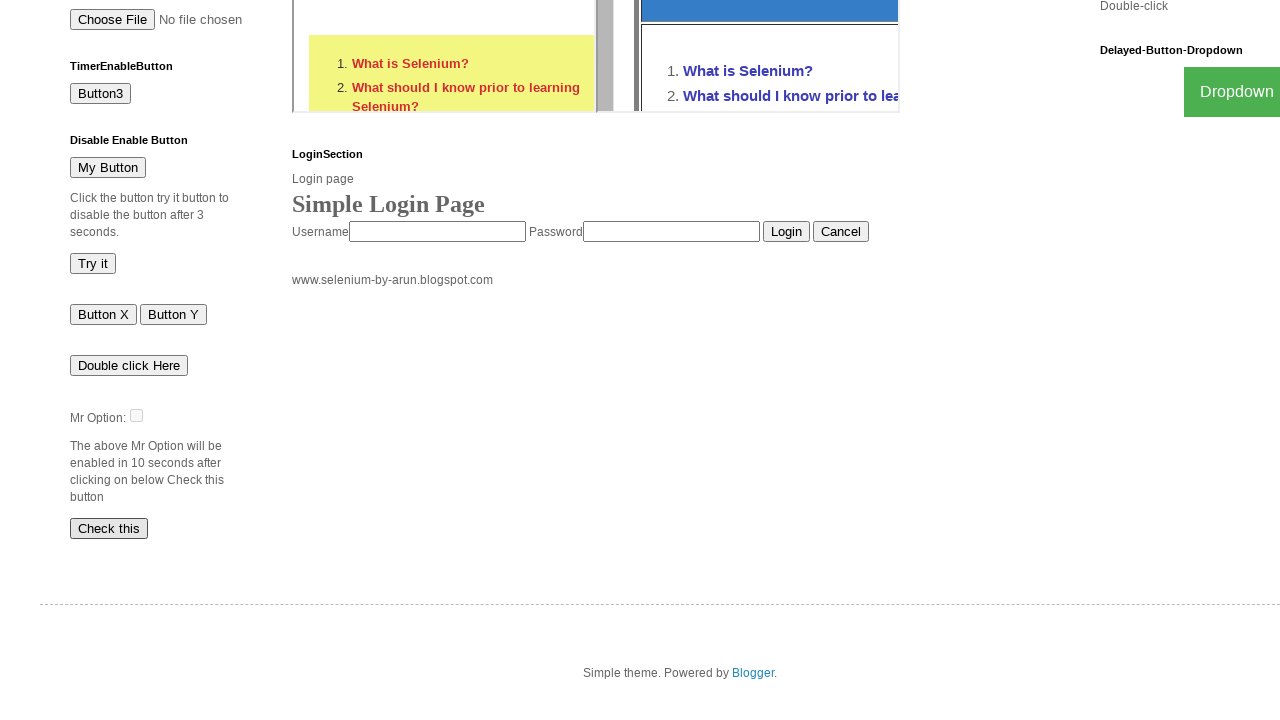

Waited for checkbox to be attached to the DOM
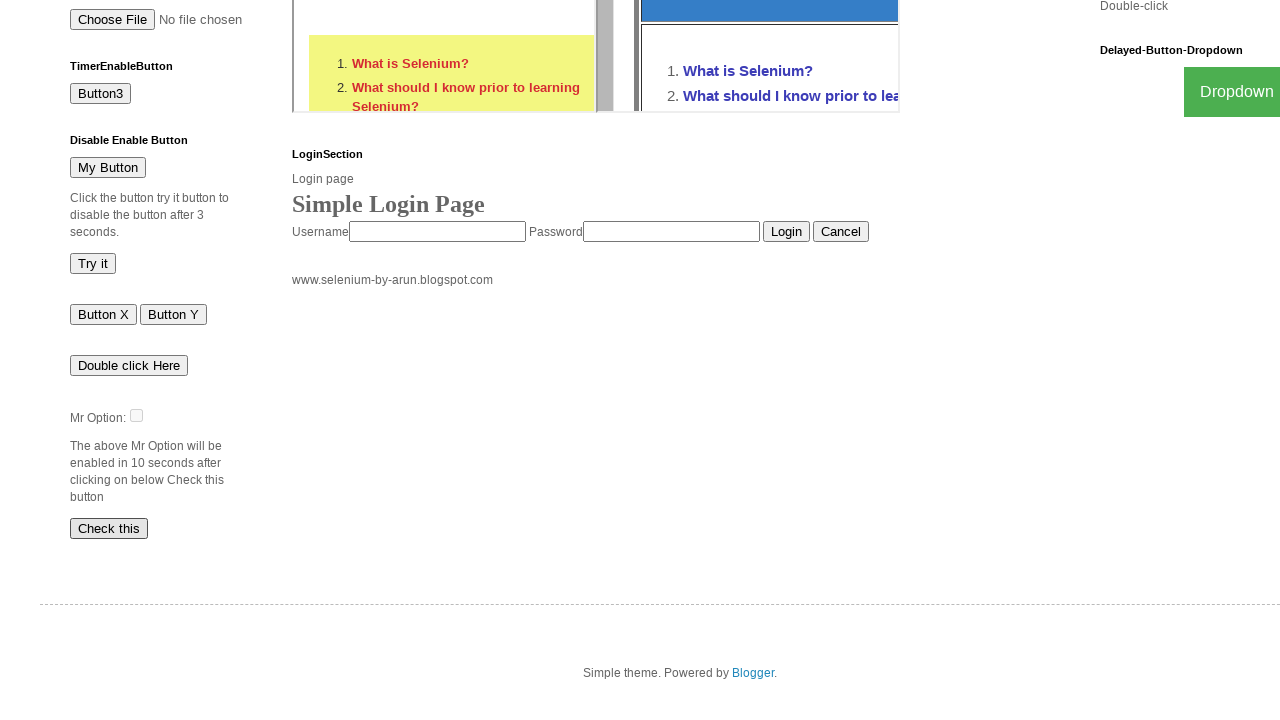

Waited 1000ms for checkbox to become enabled
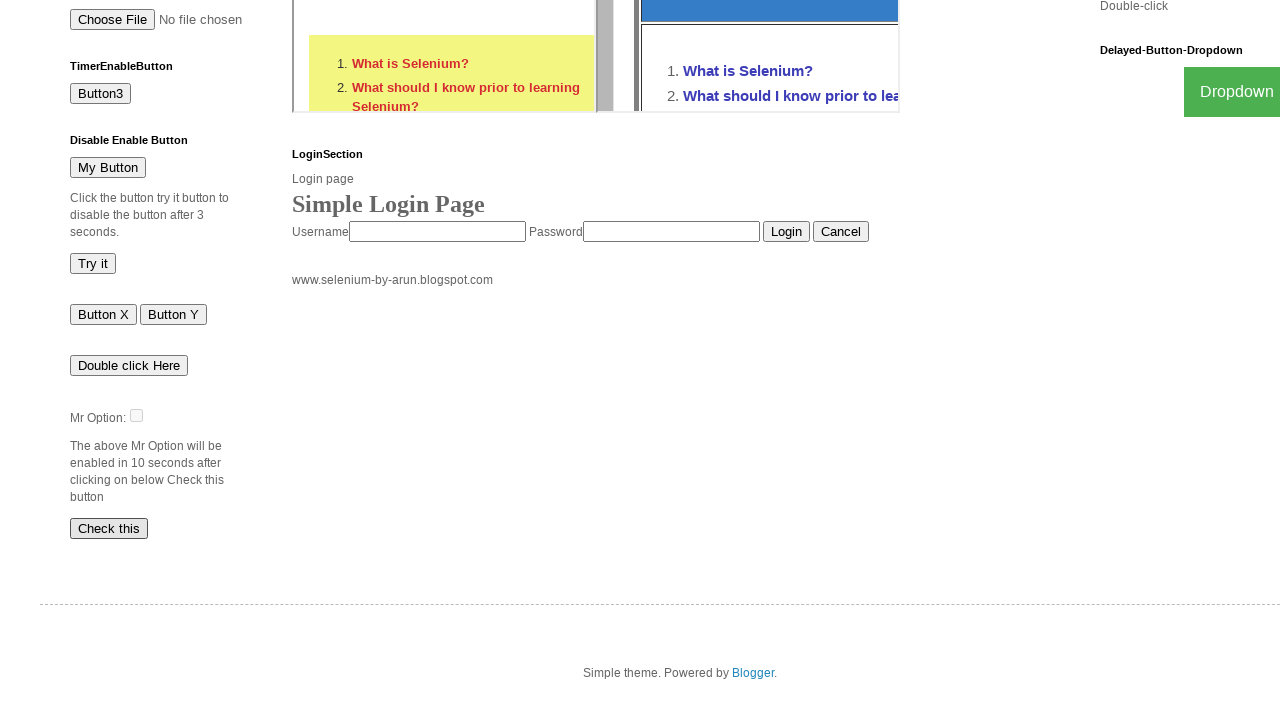

Clicked the checkbox to select it at (56, 415) on #dte
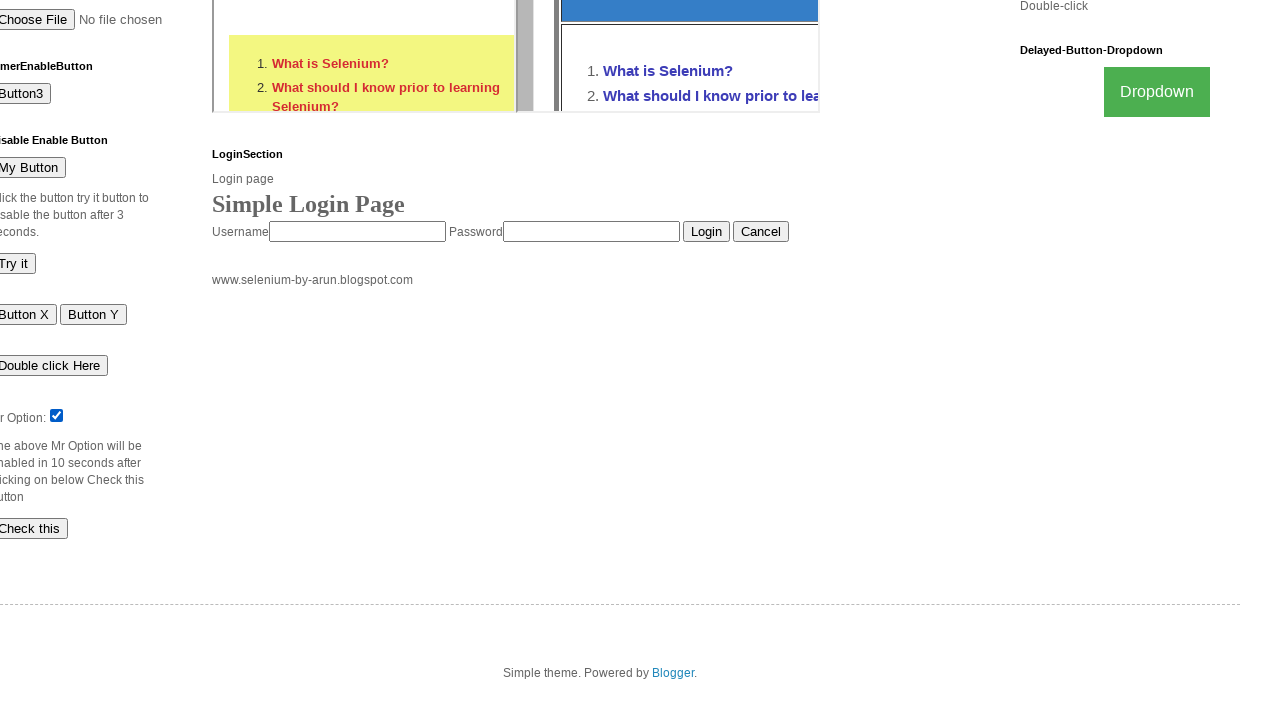

Verified that the checkbox is selected
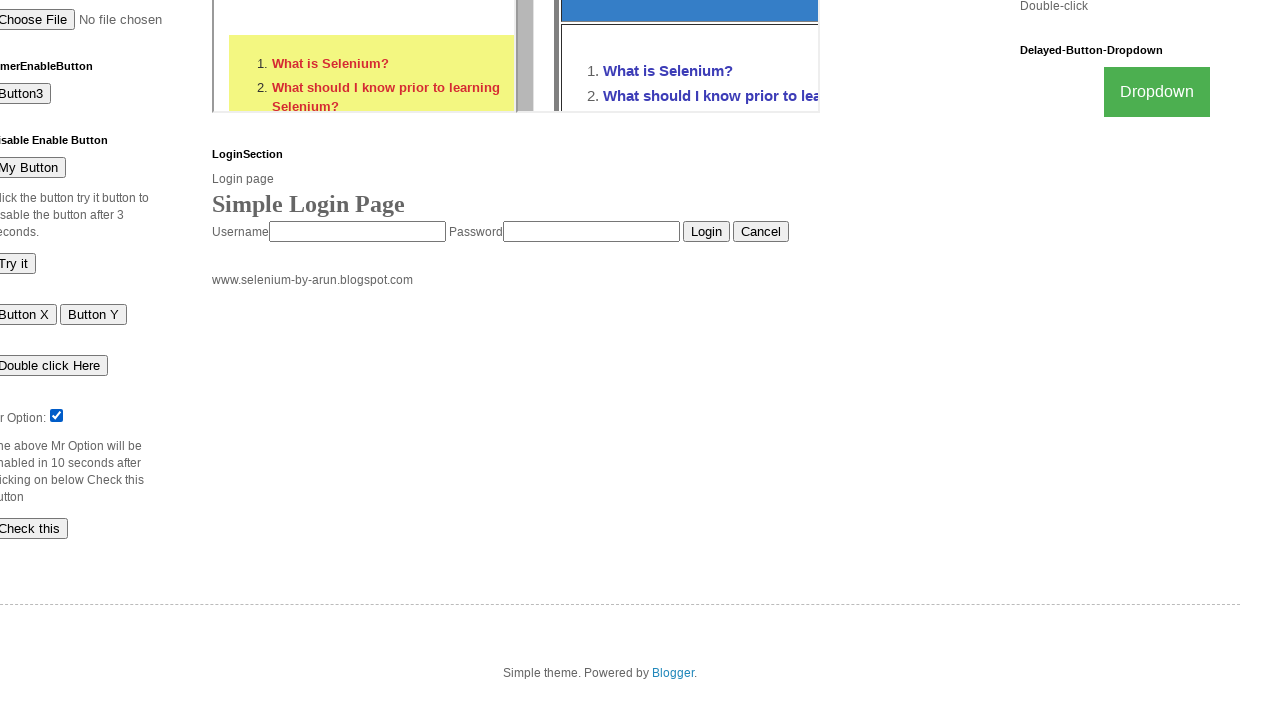

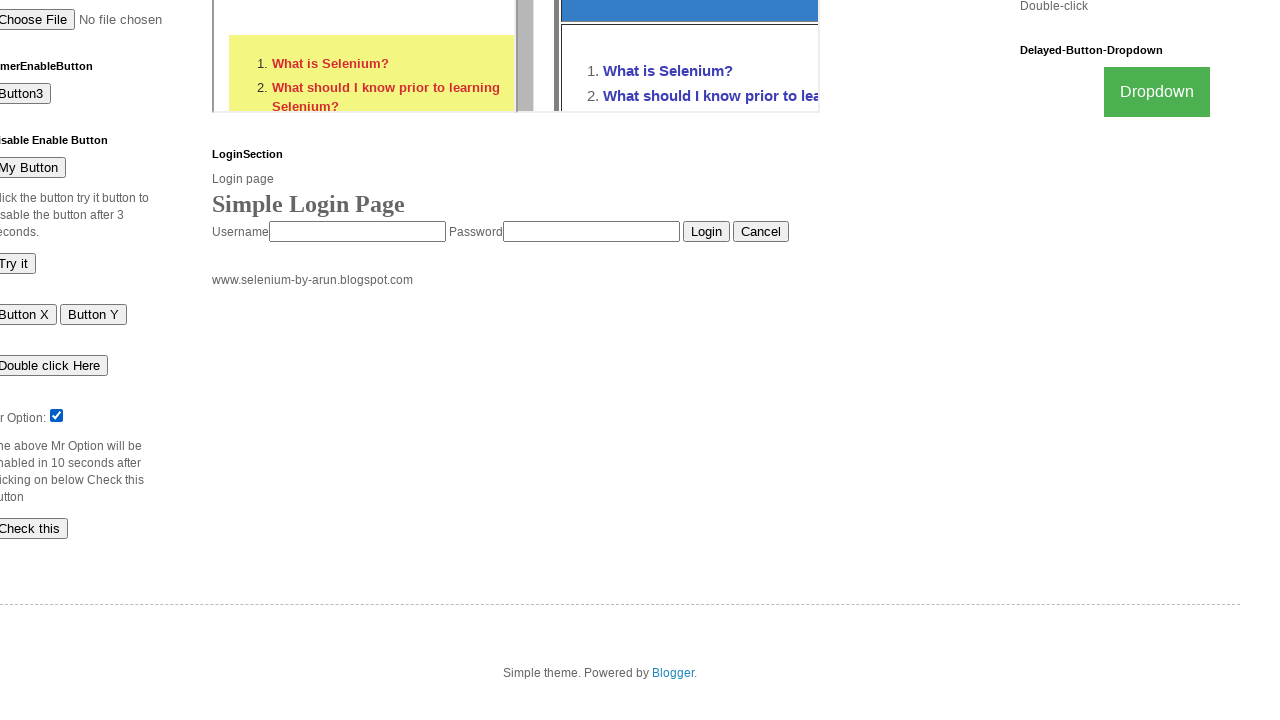